Completes a full purchase flow: selects Apple monitor, adds to cart, and places an order with customer details

Starting URL: https://www.demoblaze.com

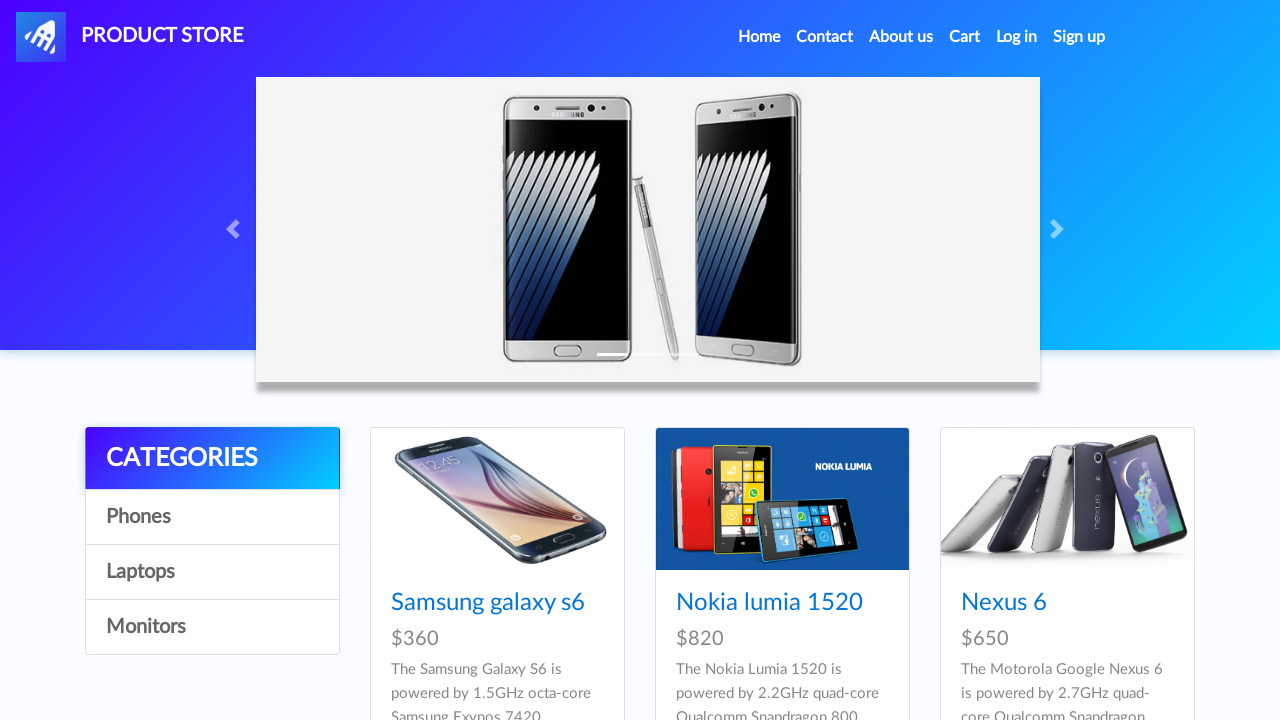

Clicked on Monitors category link at (212, 627) on a:has-text('Monitors')
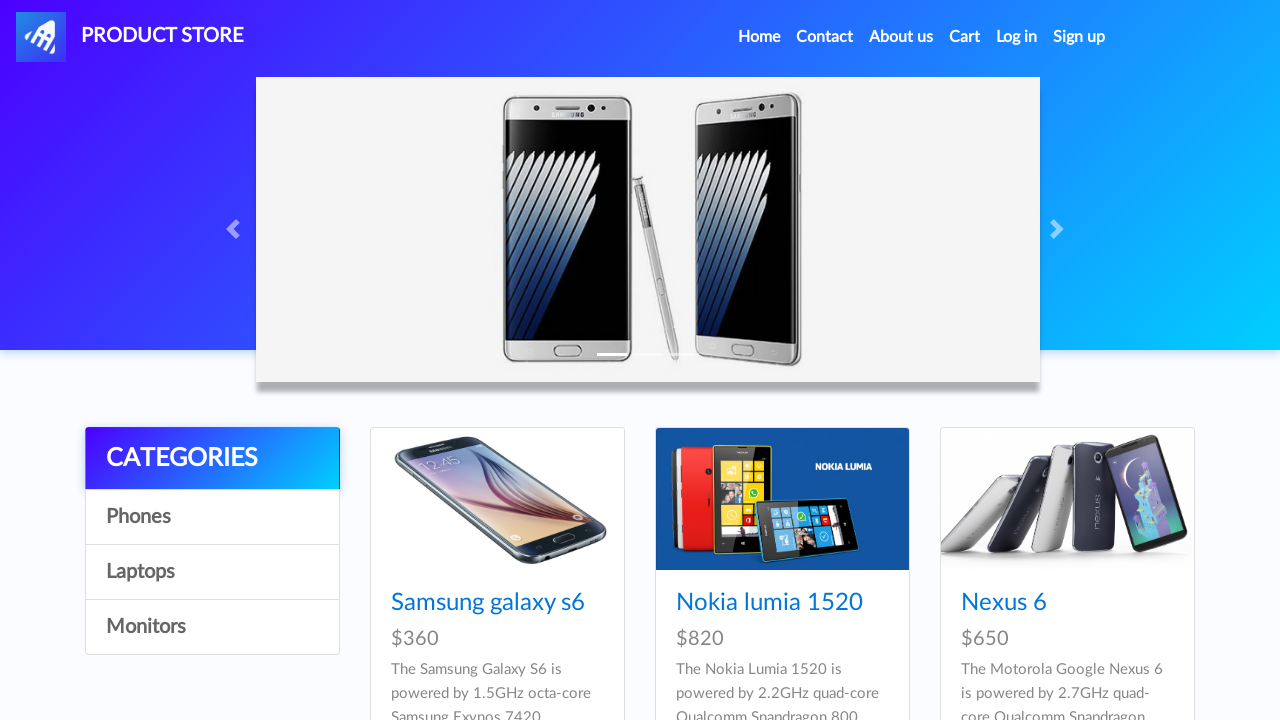

Product cards loaded in Monitors category
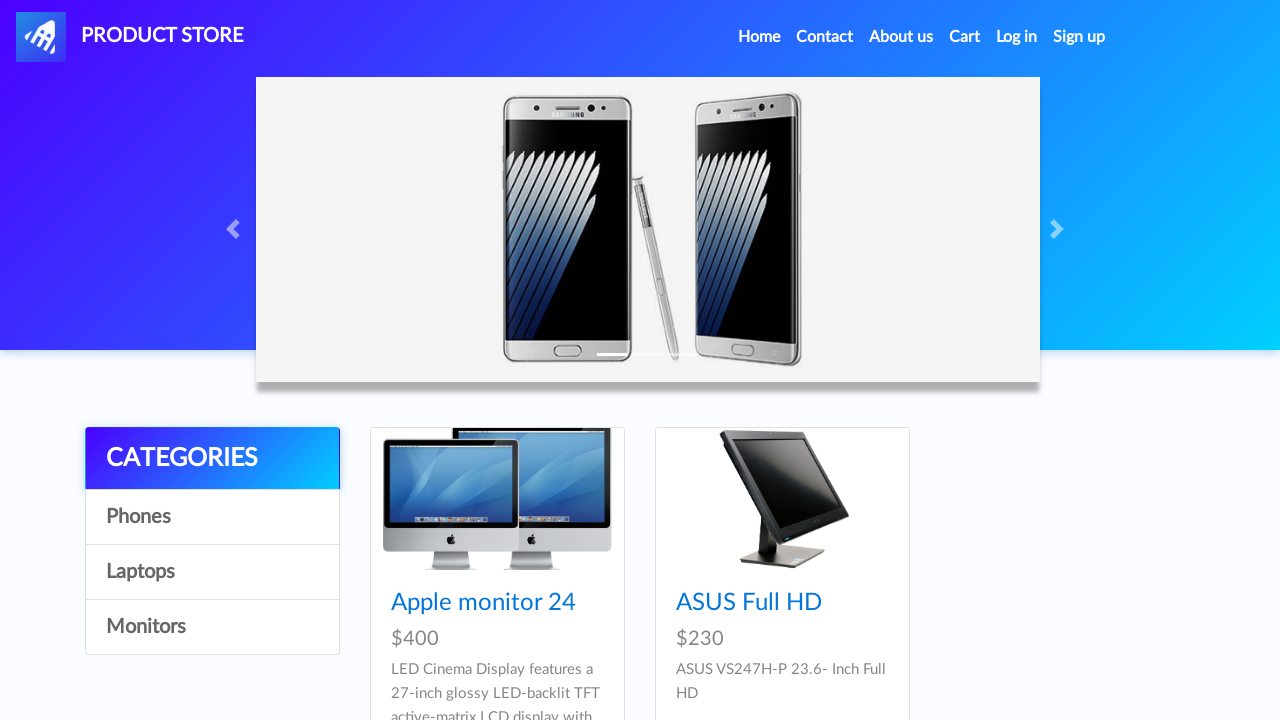

Clicked on Apple monitor 24 product at (484, 603) on a:has-text('Apple monitor 24')
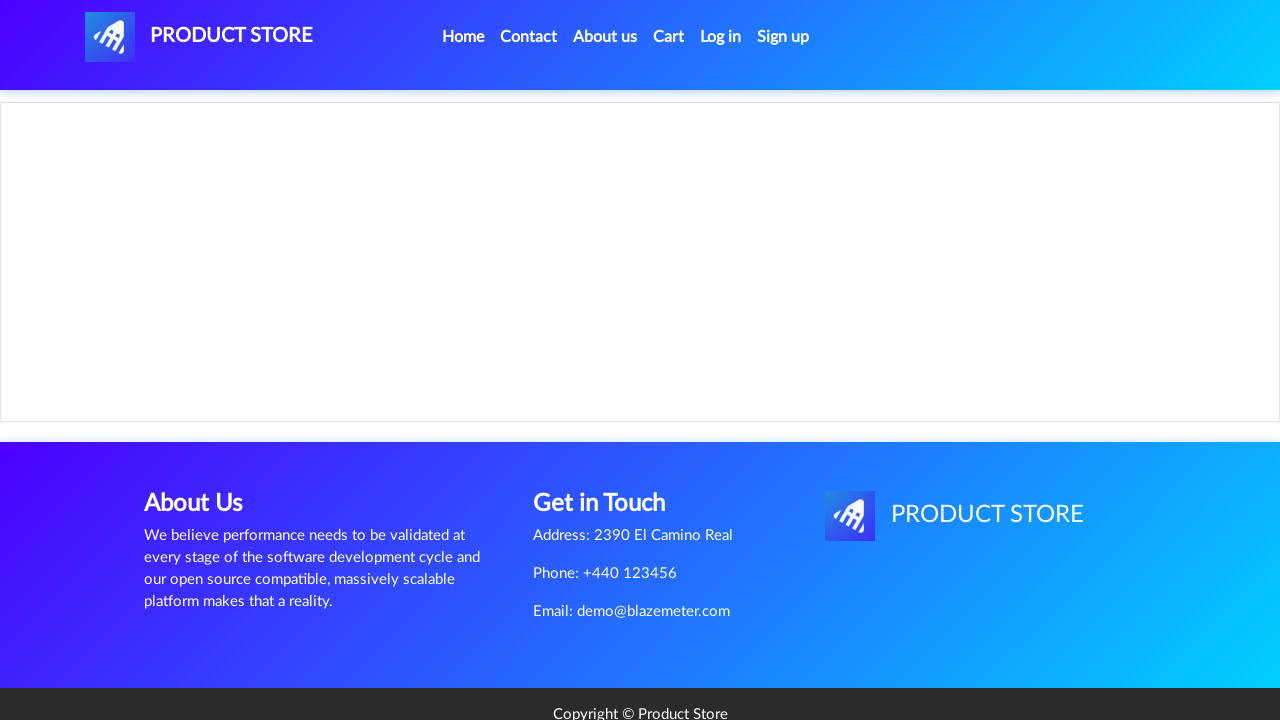

Product details page loaded with Add to cart button
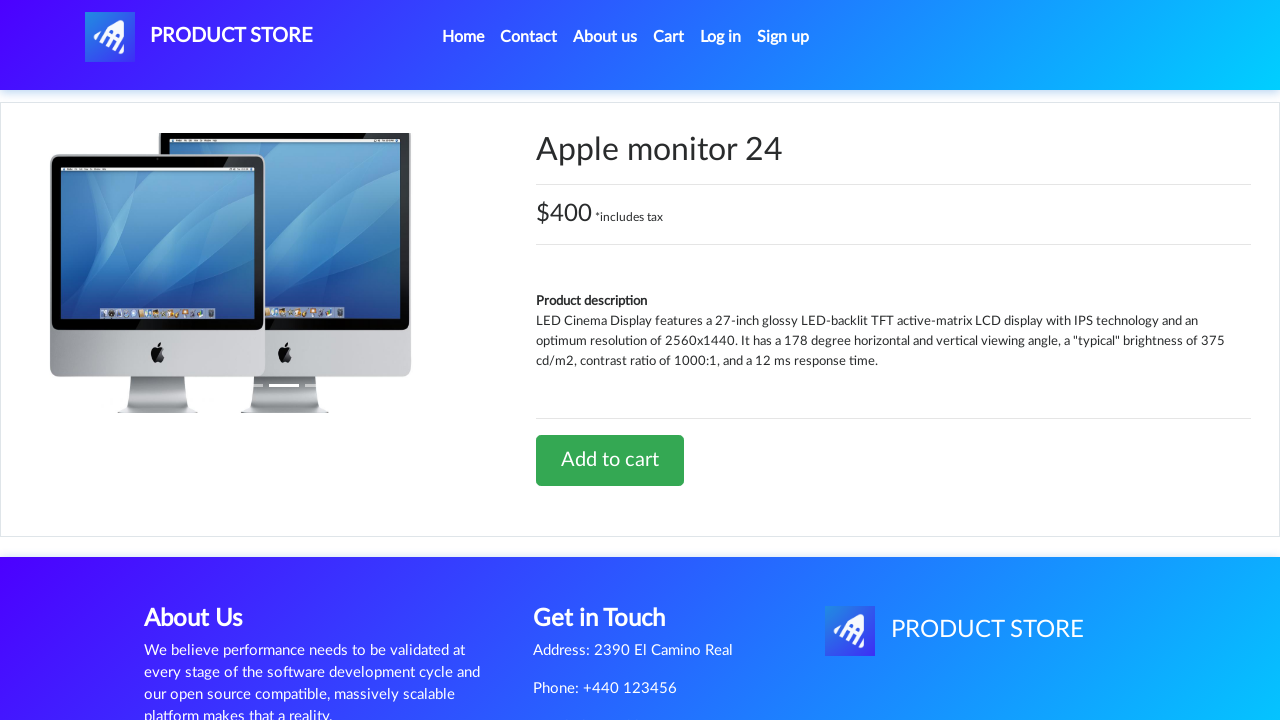

Clicked Add to cart button and accepted confirmation dialog at (610, 460) on a:has-text('Add to cart')
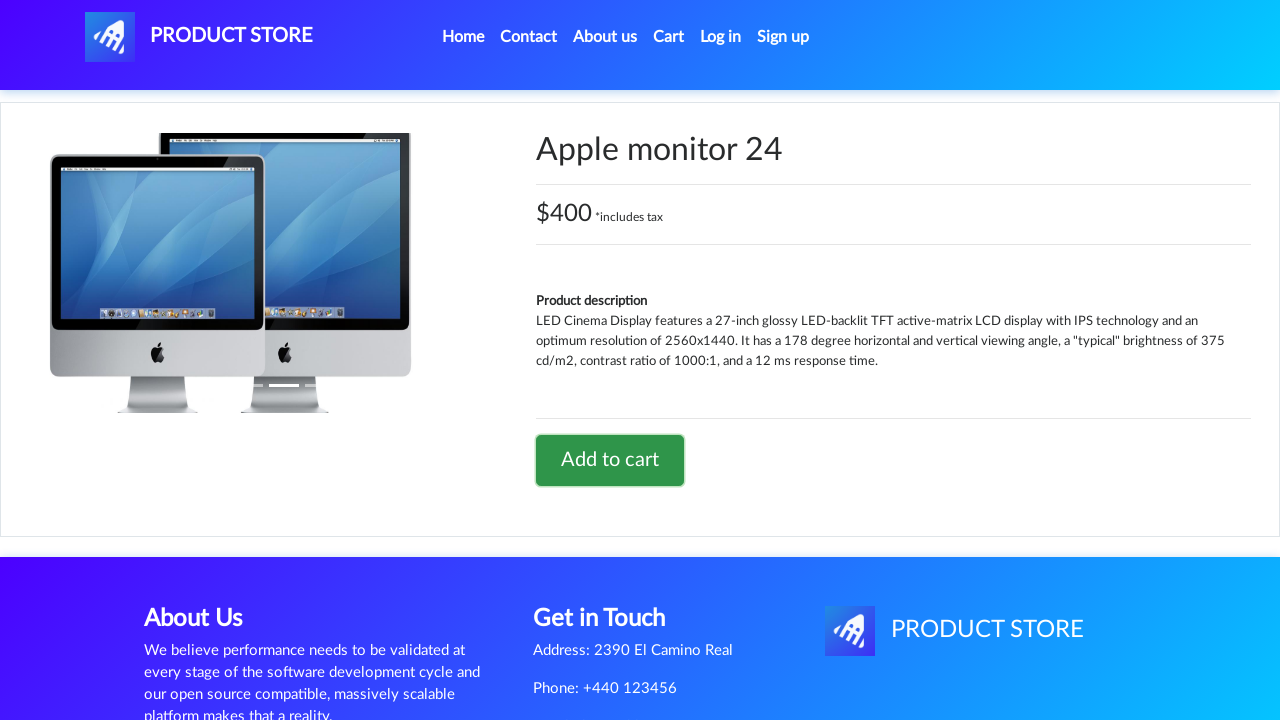

Waited for cart update to complete
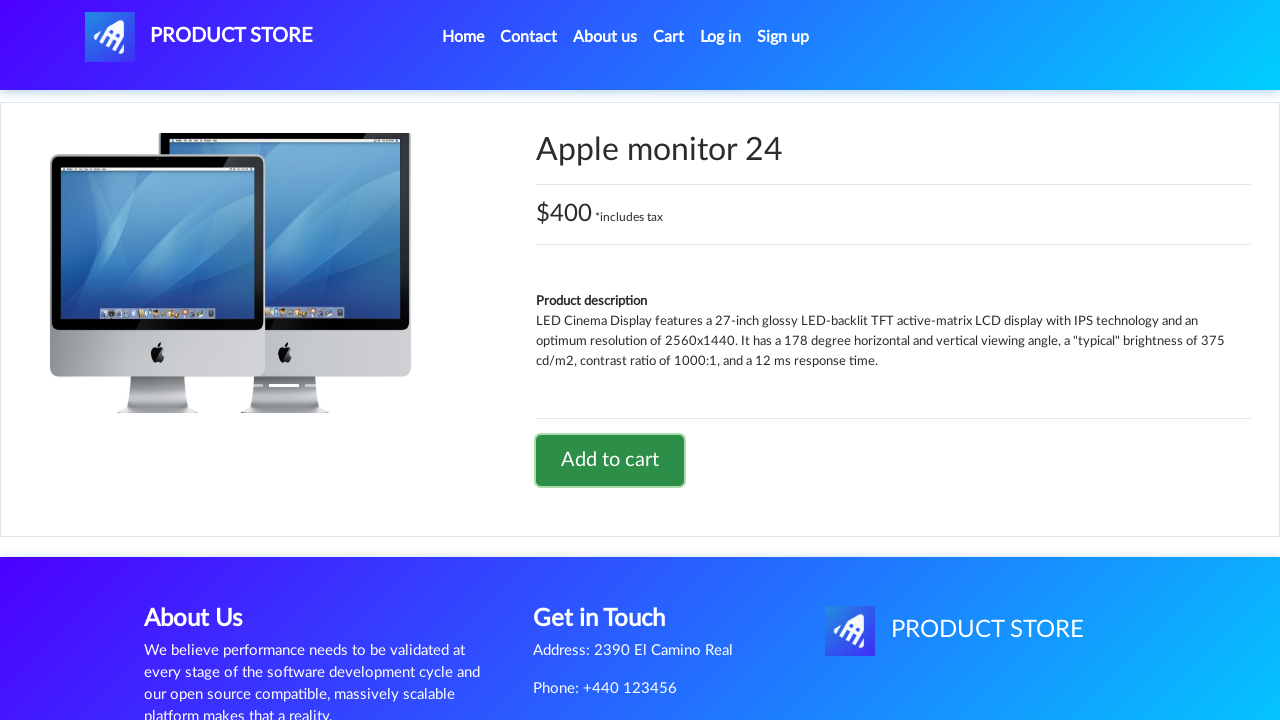

Clicked on Cart link to view shopping cart at (669, 37) on #cartur
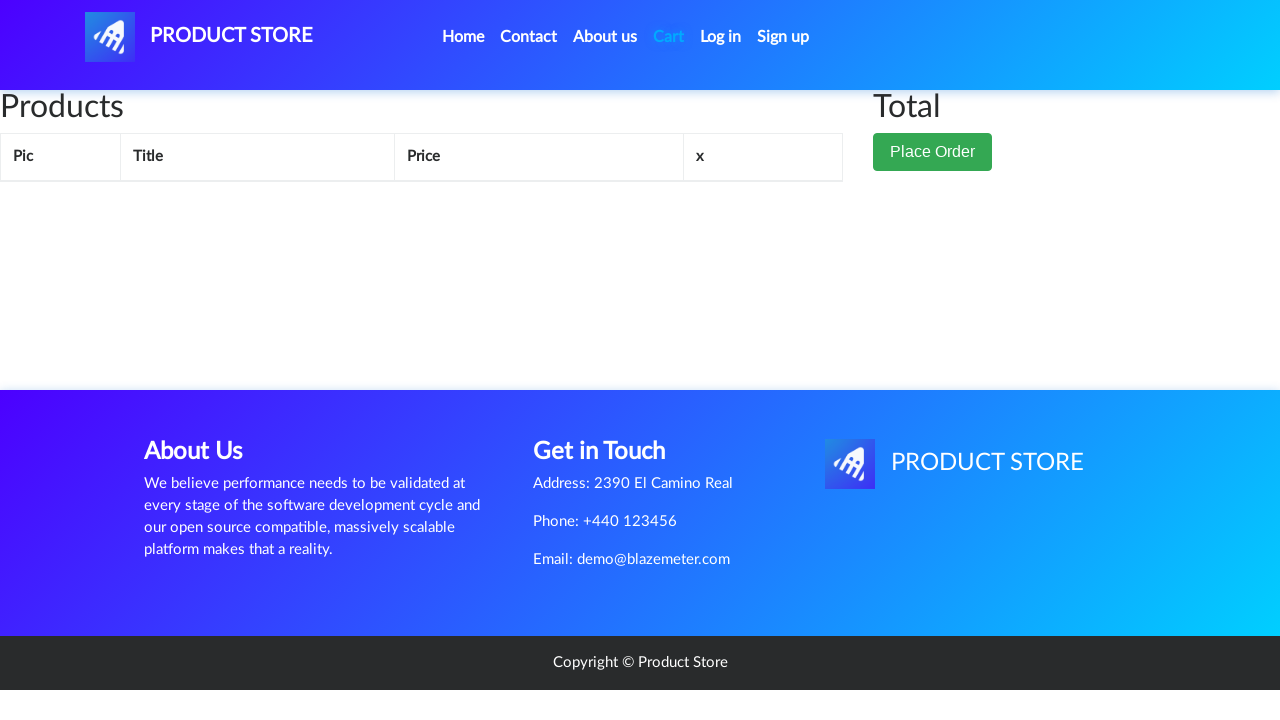

Cart page loaded with product list
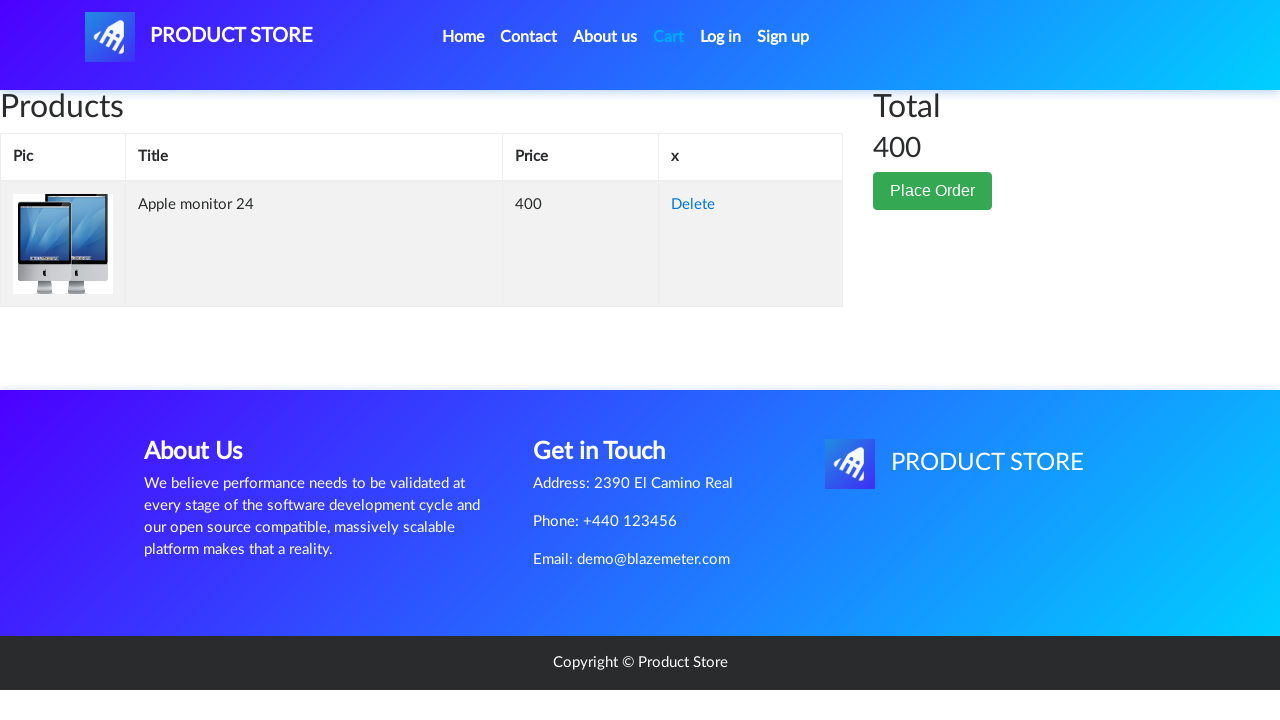

Clicked Place Order button at (933, 191) on button:has-text('Place Order')
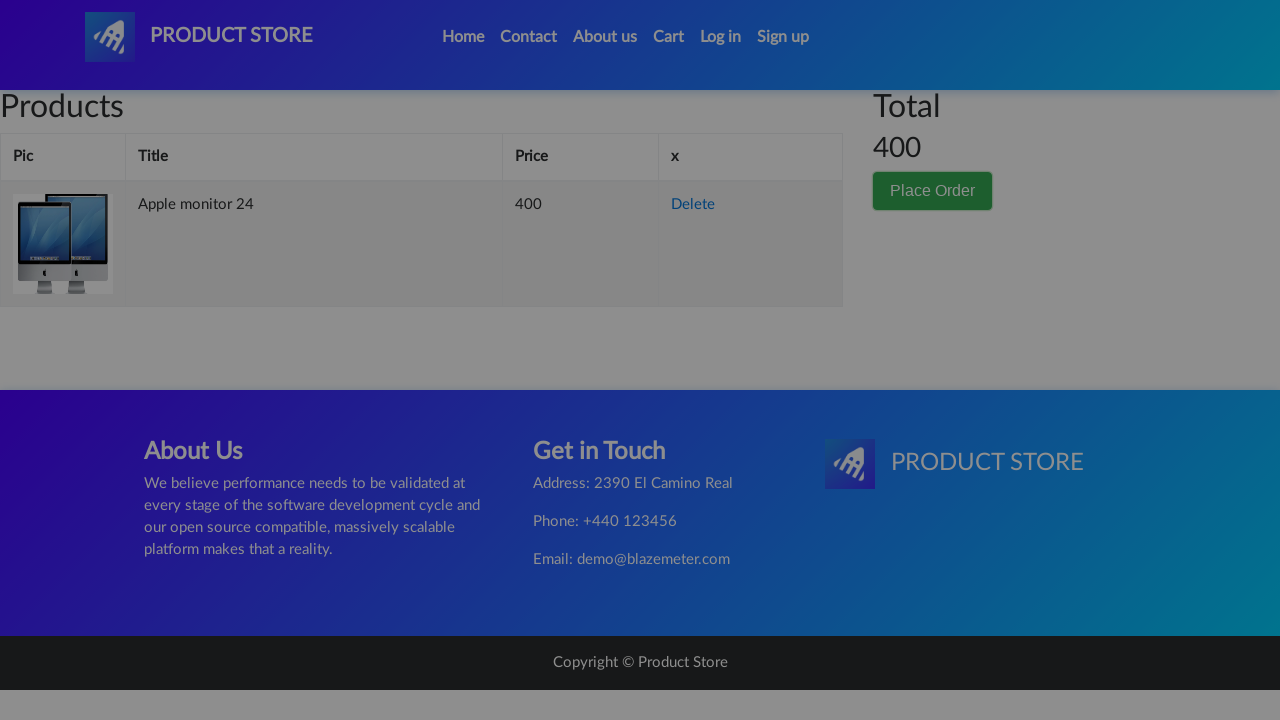

Order form modal appeared
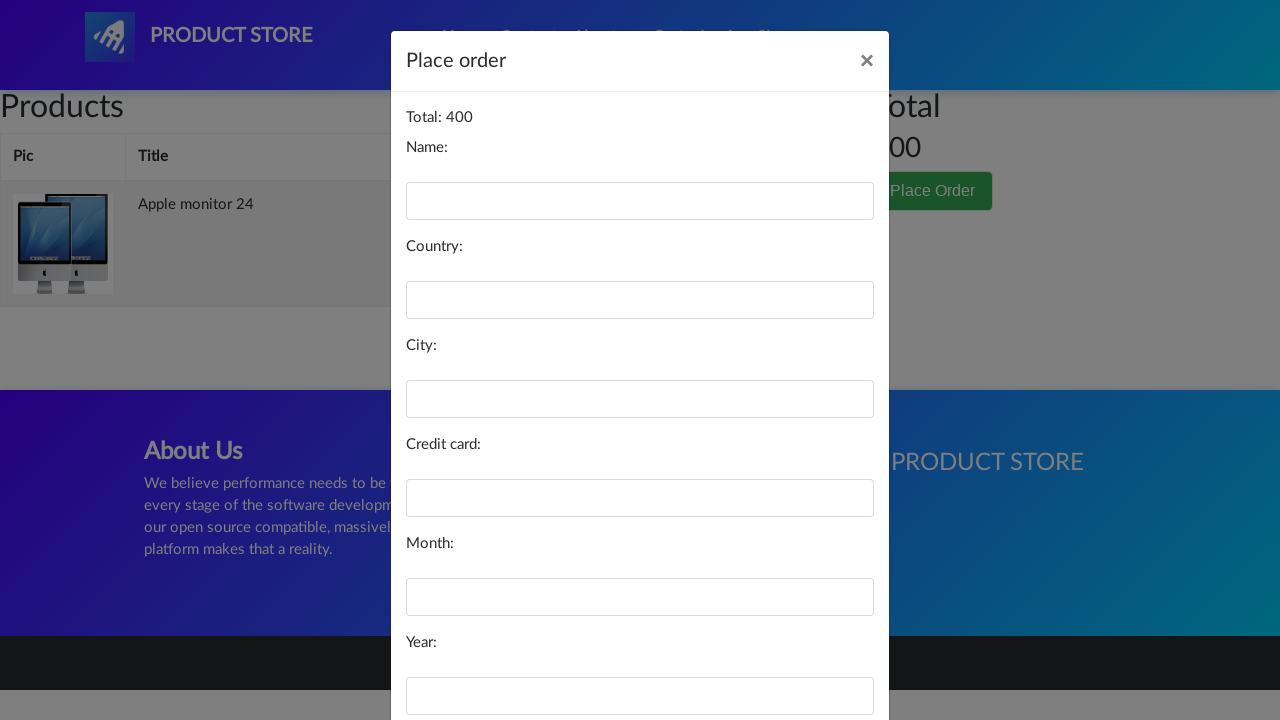

Filled in customer name 'James Taylor' on #name
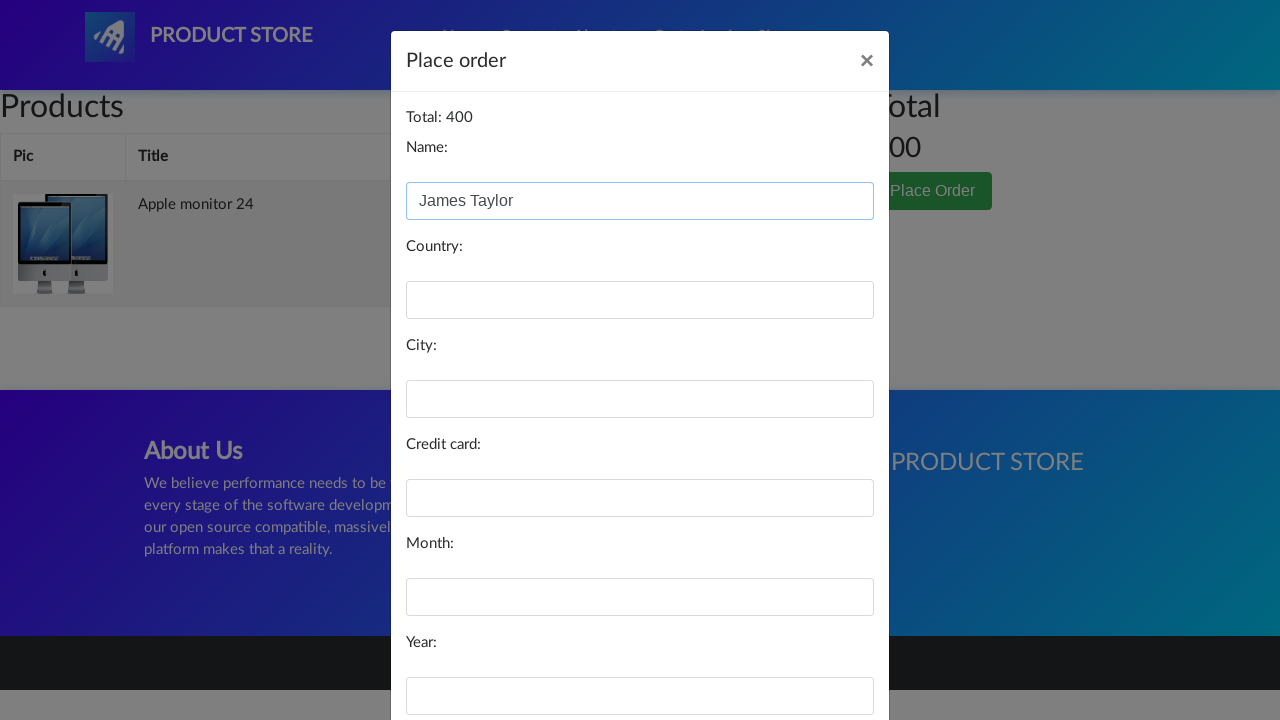

Filled in country 'USA' on #country
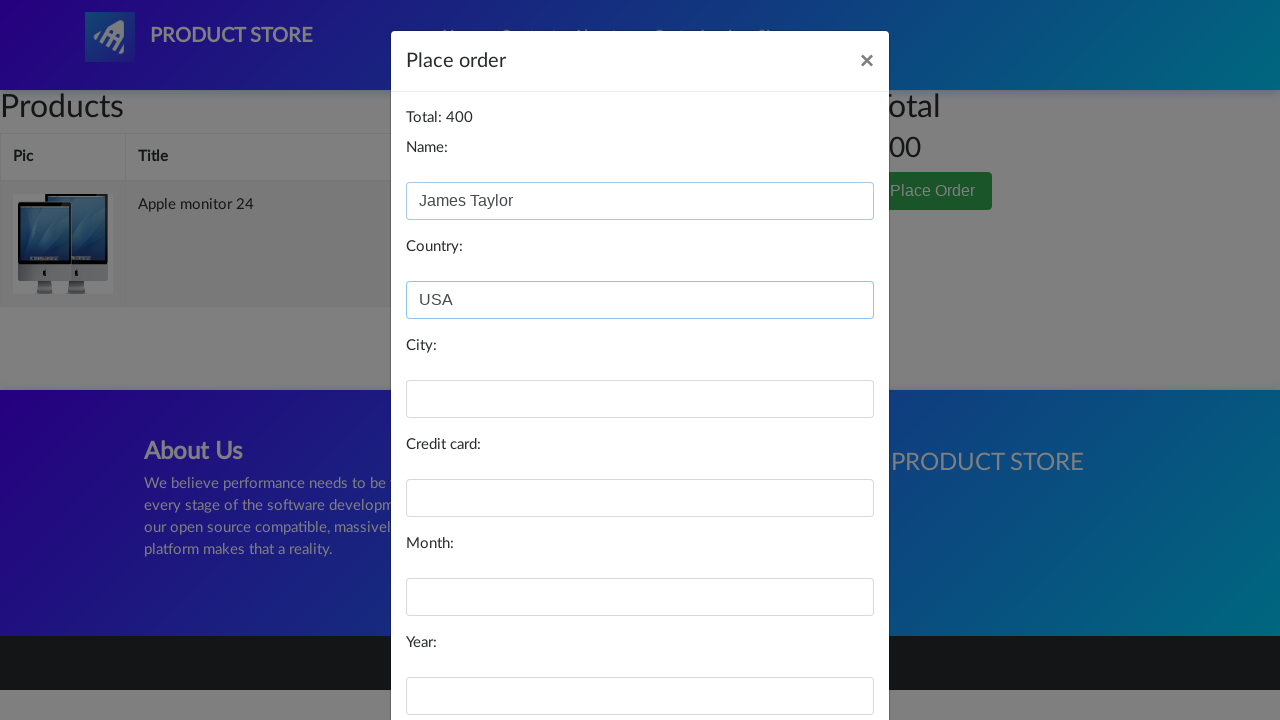

Filled in city 'Oklahoma' on #city
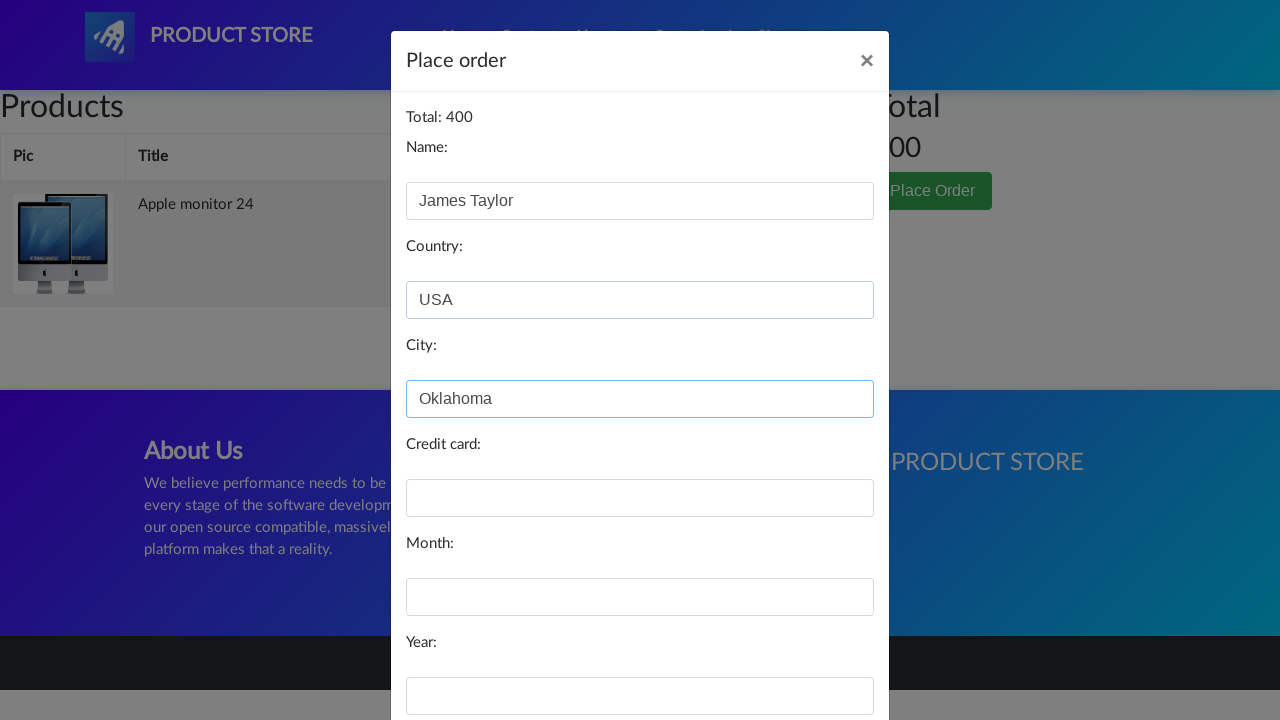

Filled in credit card number on #card
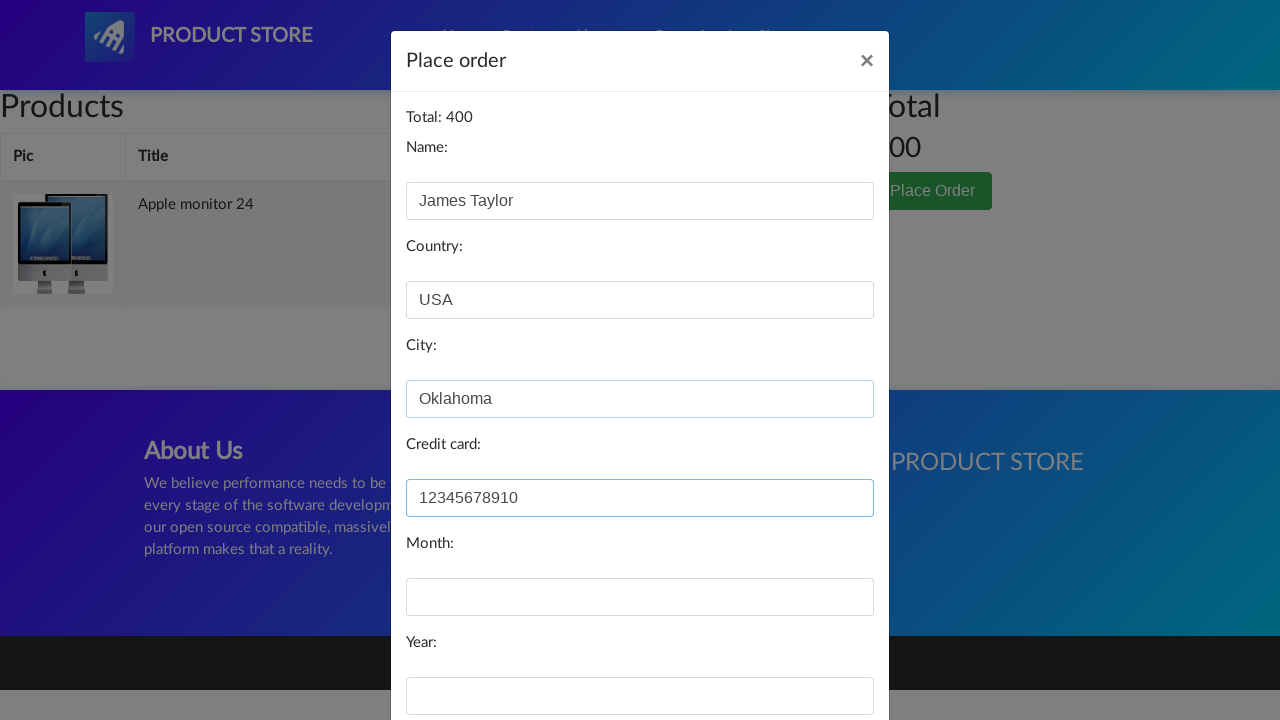

Filled in card expiry month '01' on #month
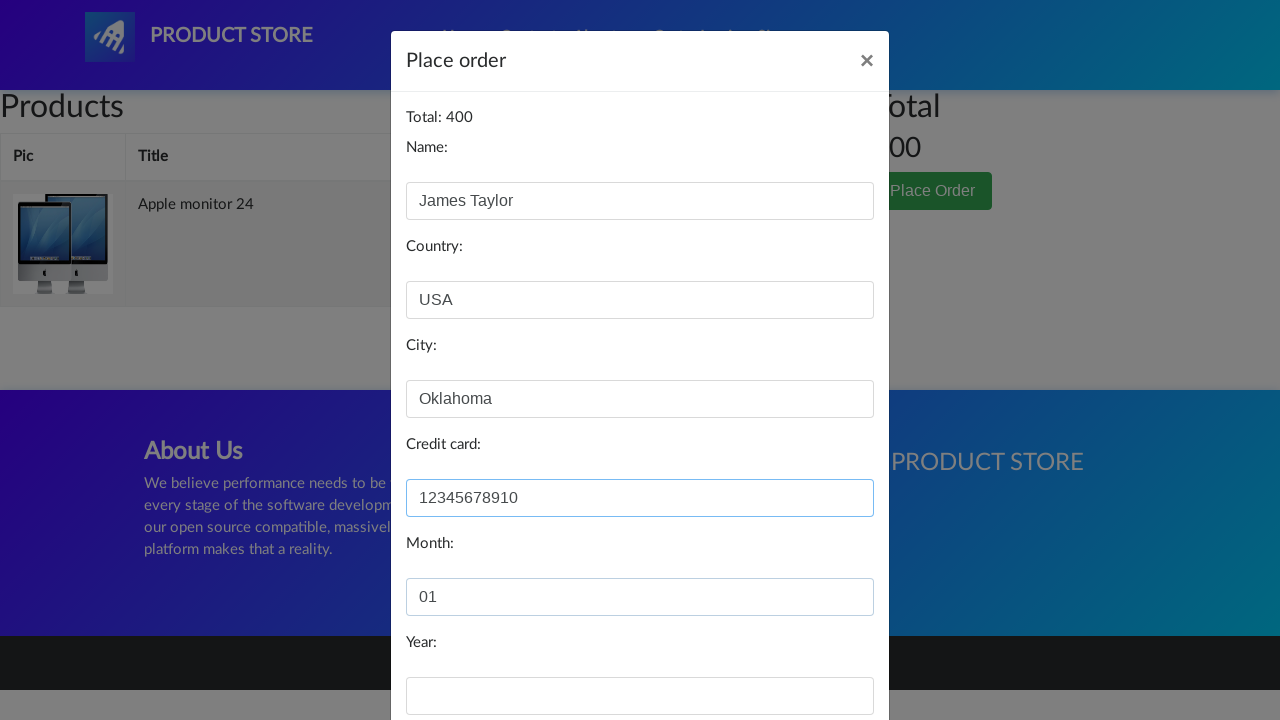

Filled in card expiry year '2027' on #year
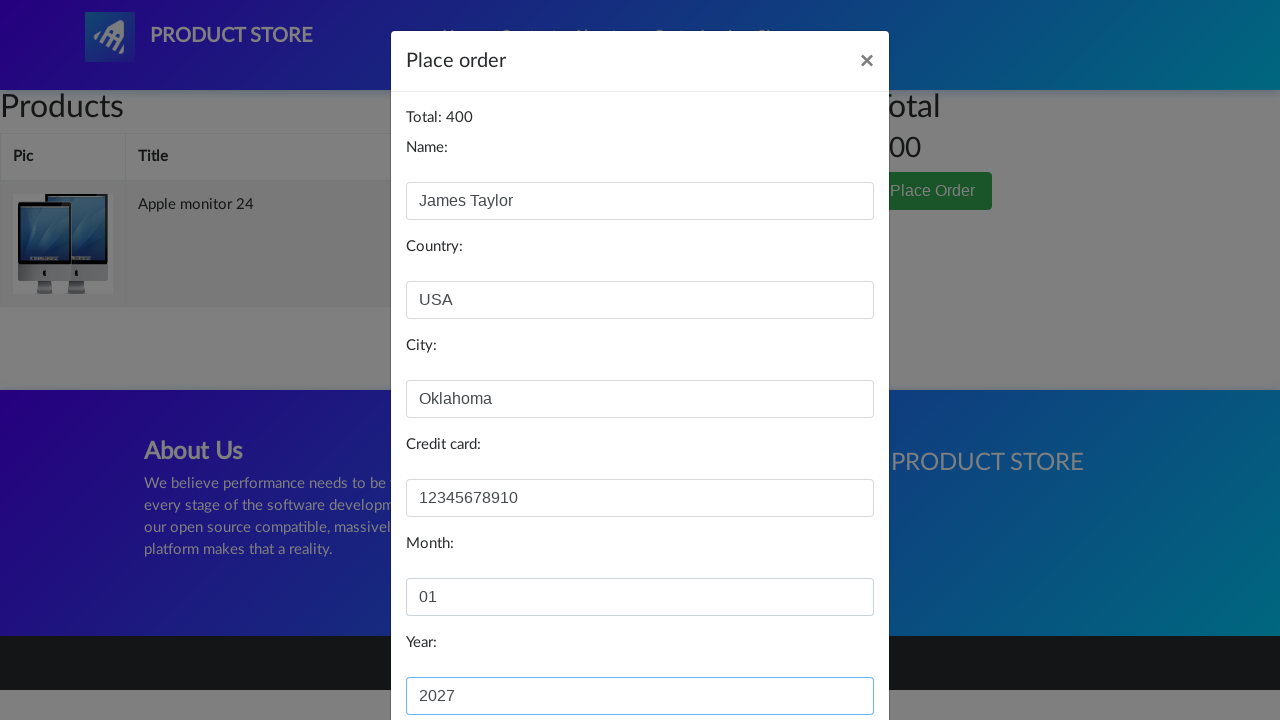

Clicked Purchase button to complete order at (823, 655) on button:has-text('Purchase')
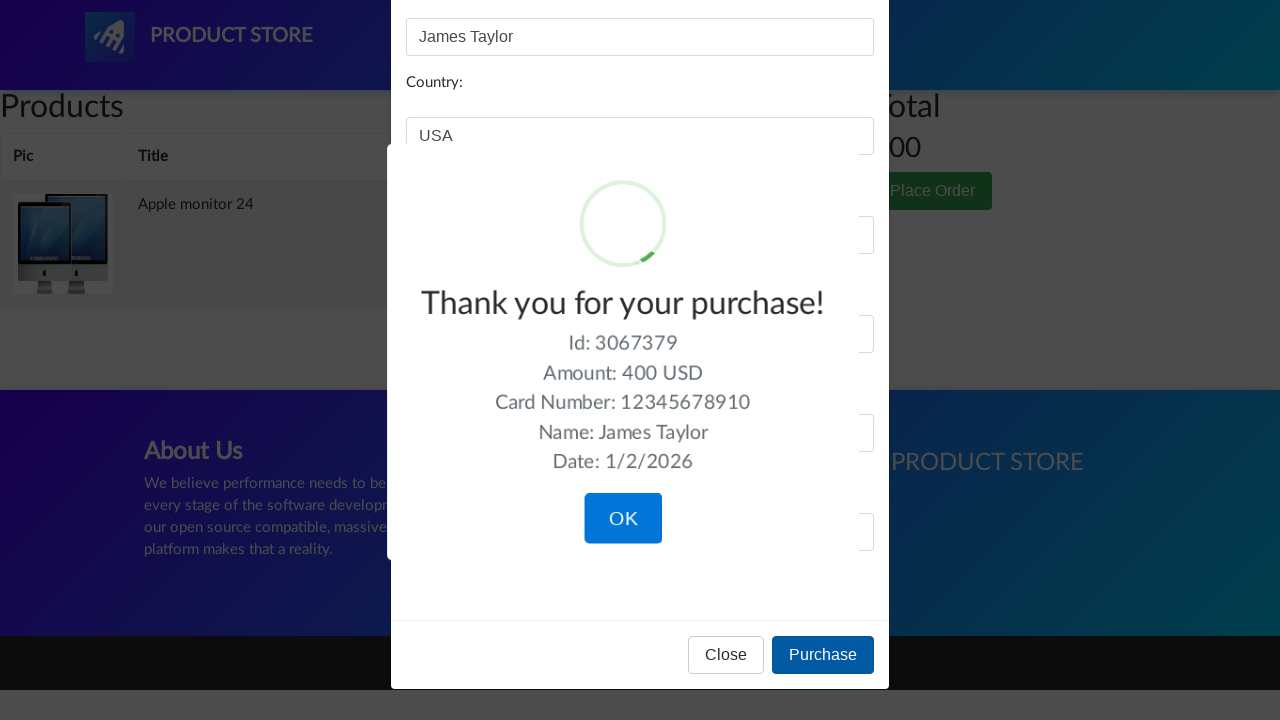

Order confirmation page displayed - purchase successful
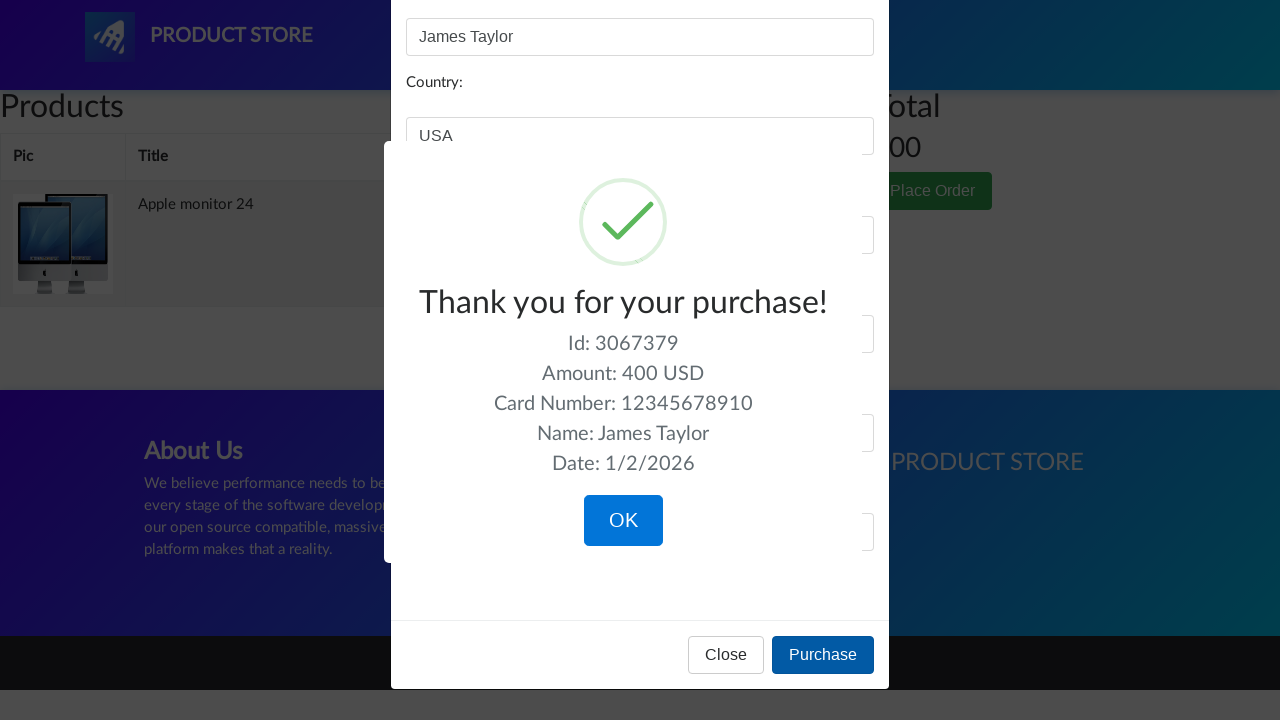

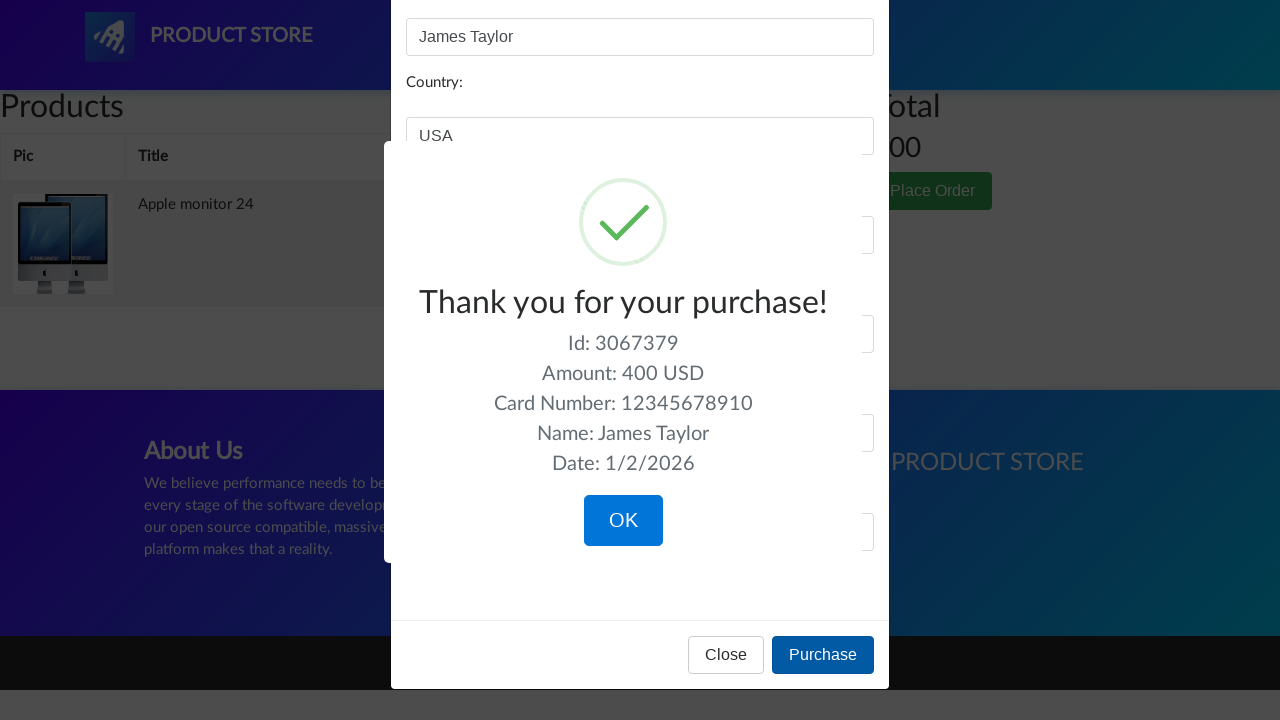